Tests an e-commerce shopping flow by adding specific grocery items (Cucumber, Brocolli, Cashews, Pista, Cauliflower) to cart, proceeding to checkout, and applying a promo code

Starting URL: https://www.rahulshettyacademy.com/seleniumPractise/#/

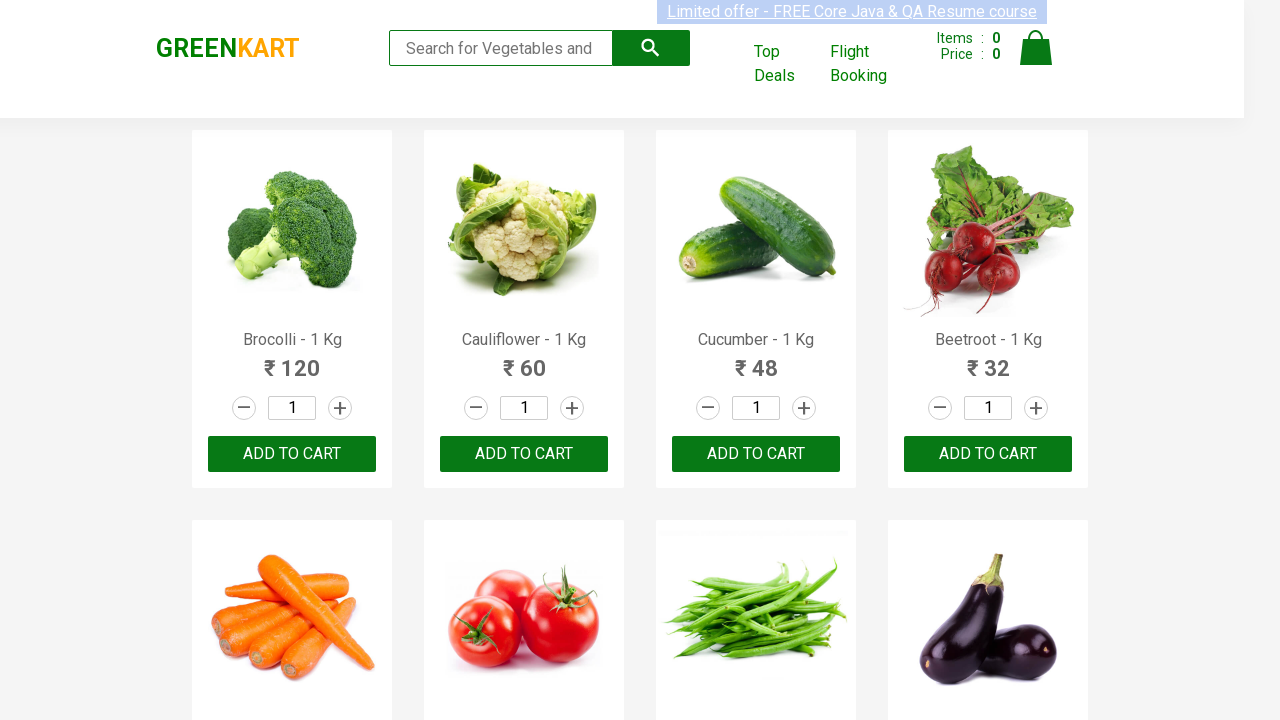

Waited for products to load on e-commerce page
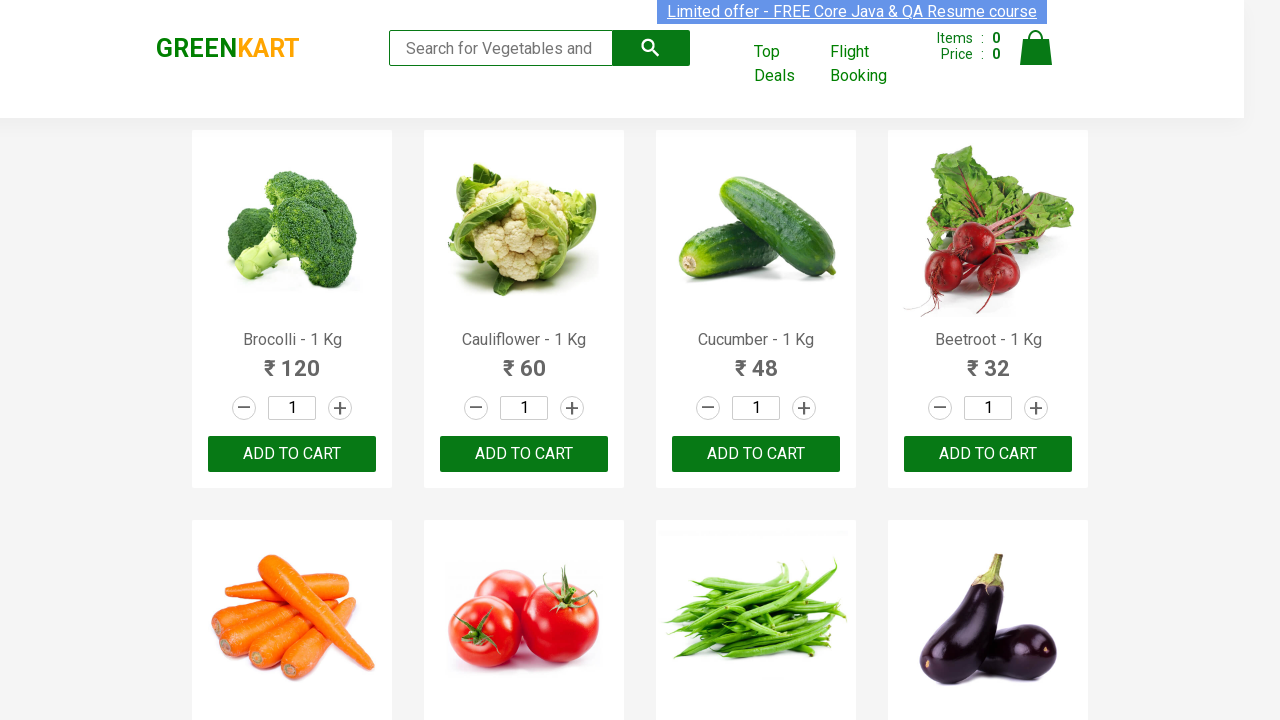

Retrieved all product elements from the page
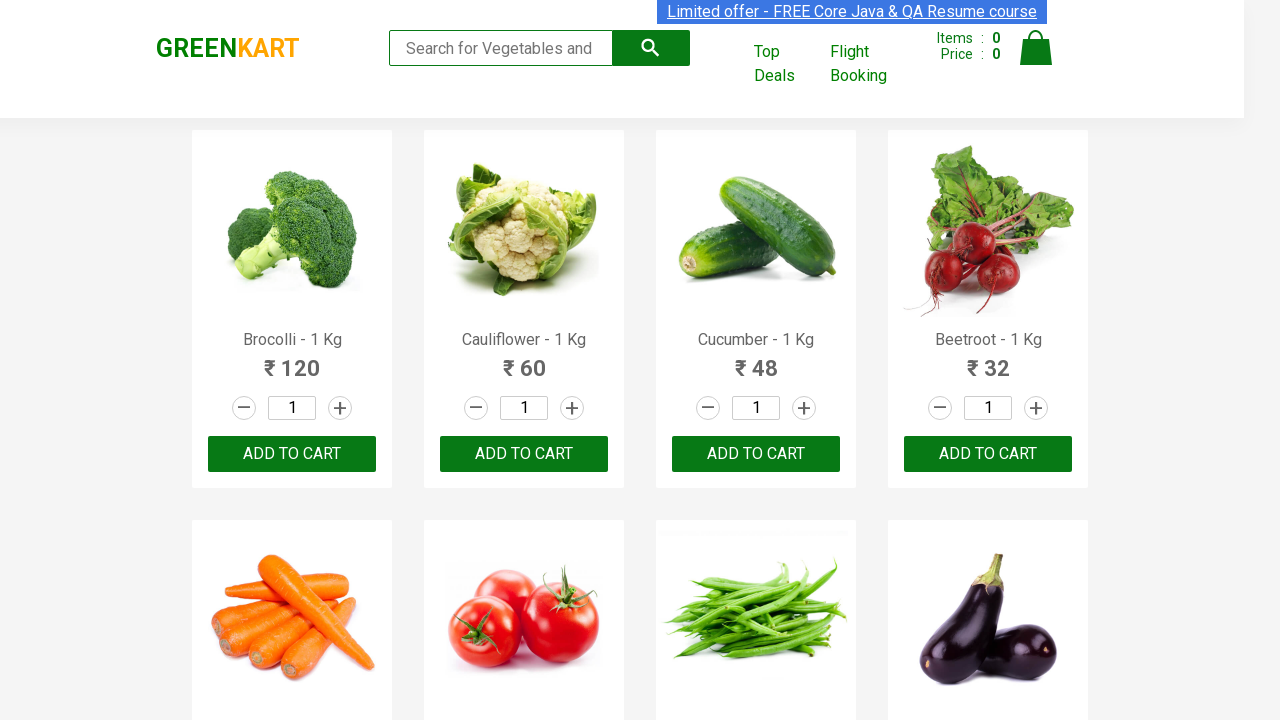

Retrieved all add to cart buttons
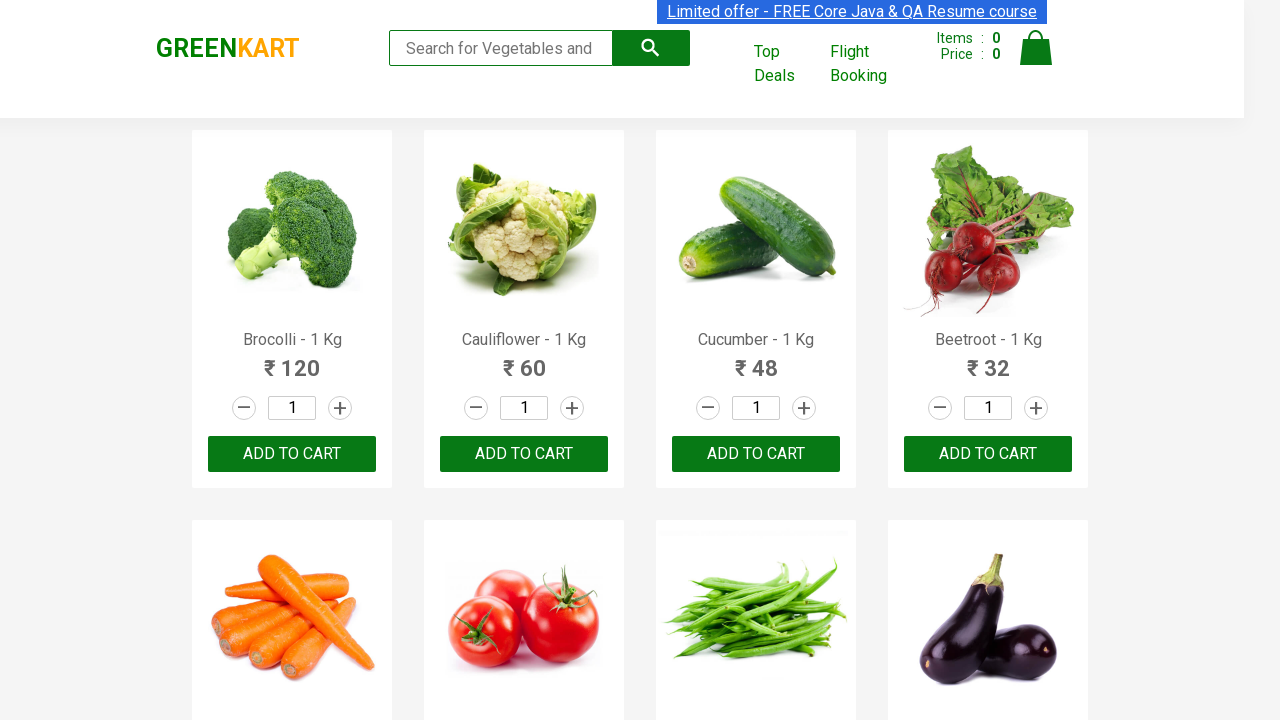

Added Brocolli to cart at (292, 454) on xpath=//*[@class='product-action'] >> nth=0
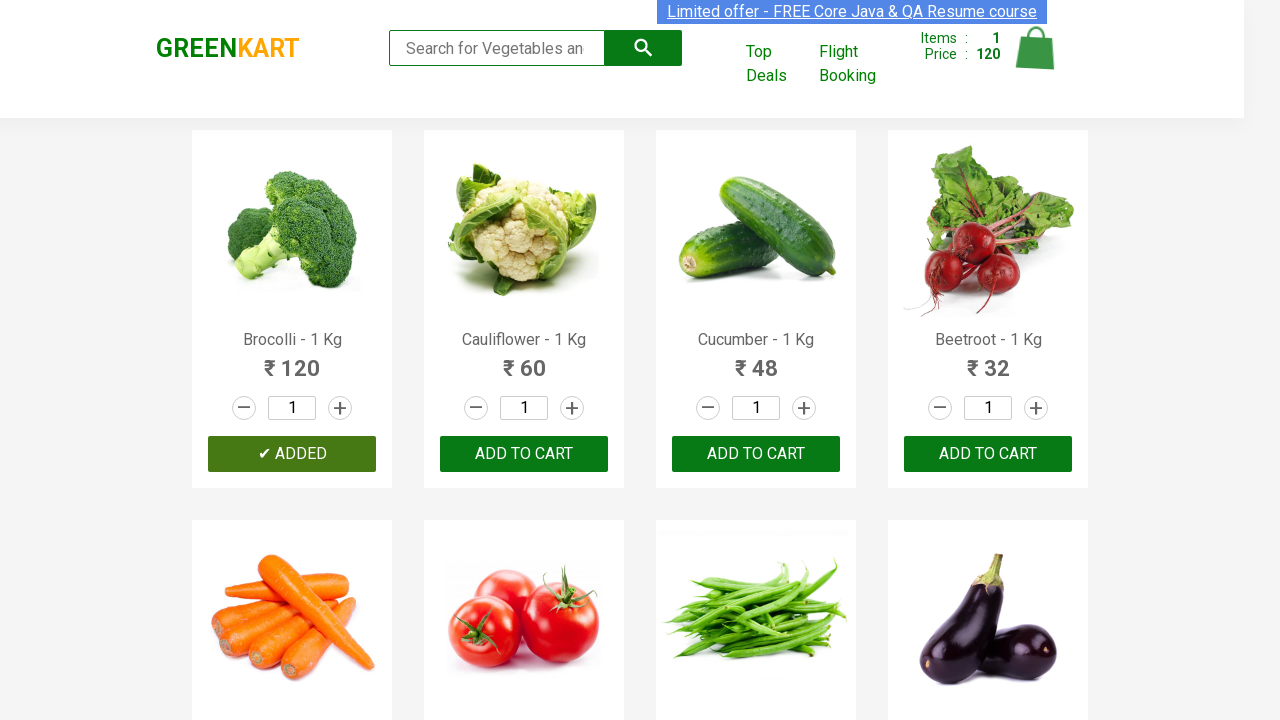

Added Cauliflower to cart at (524, 454) on xpath=//*[@class='product-action'] >> nth=1
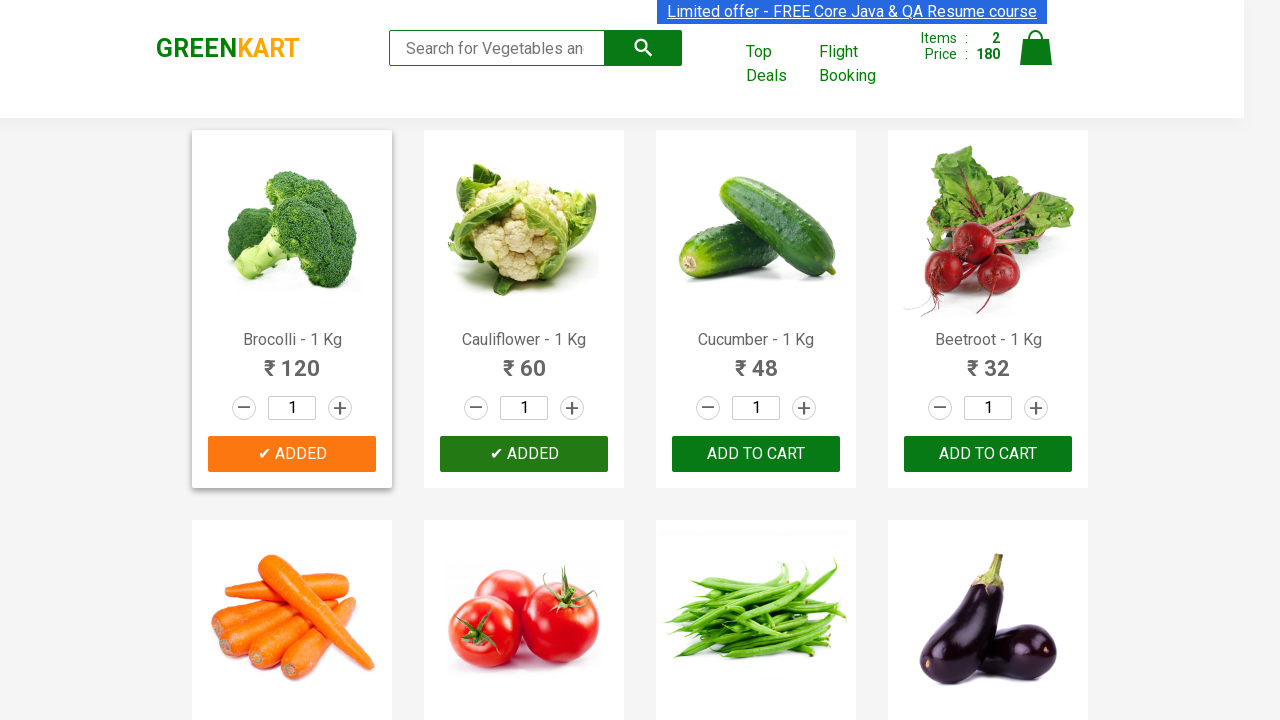

Added Cucumber to cart at (756, 454) on xpath=//*[@class='product-action'] >> nth=2
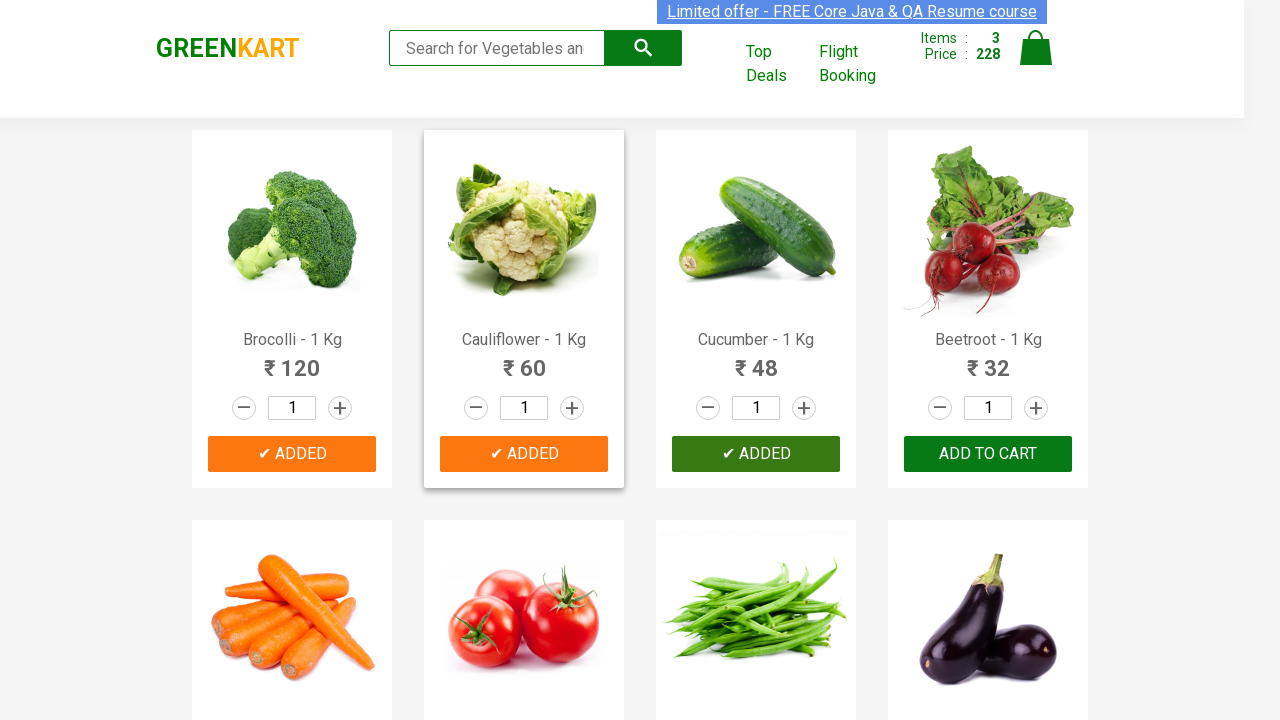

Added Pista to cart at (756, 360) on xpath=//*[@class='product-action'] >> nth=26
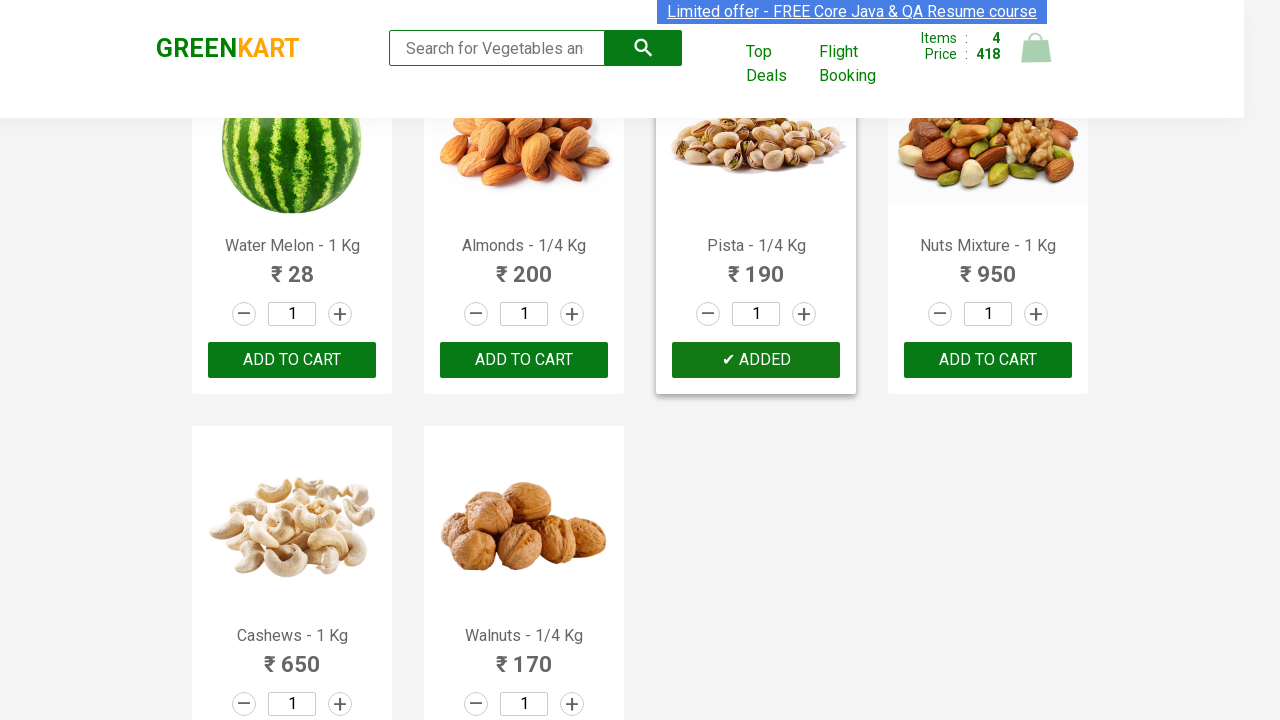

Added Cashews to cart at (292, 686) on xpath=//*[@class='product-action'] >> nth=28
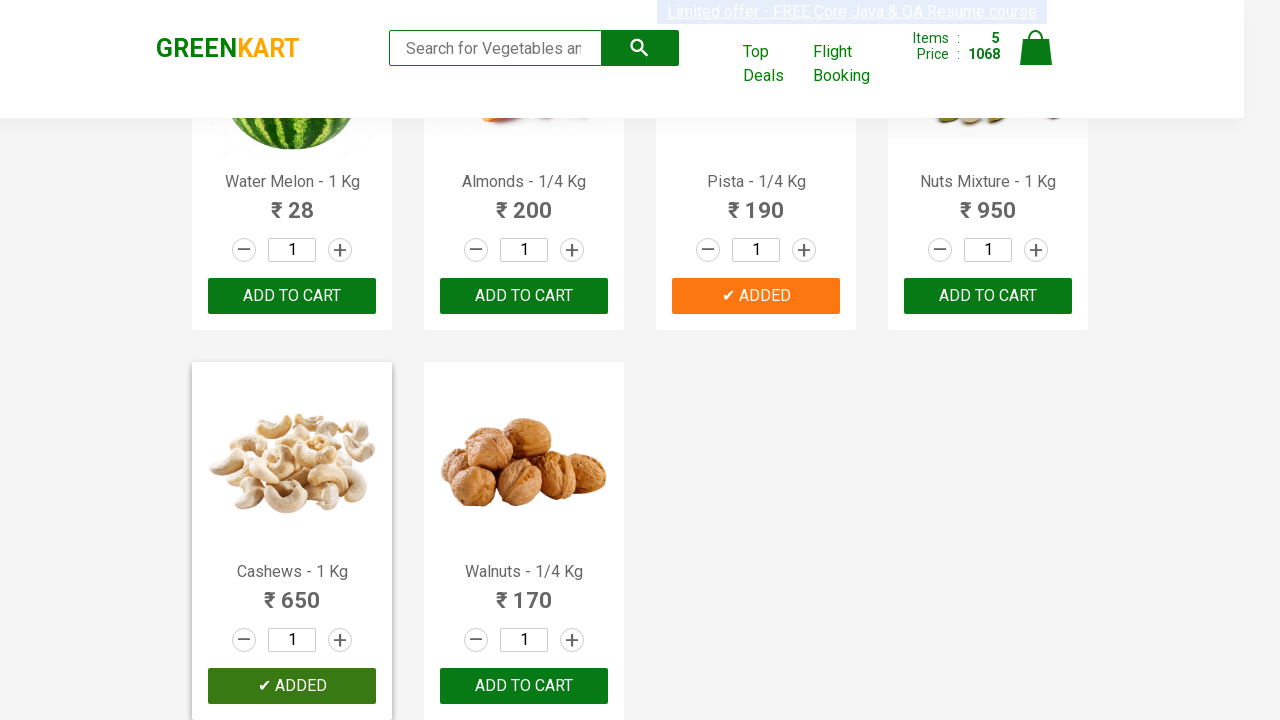

Clicked cart icon to view shopping cart at (1036, 59) on xpath=//*[@class='cart-icon']
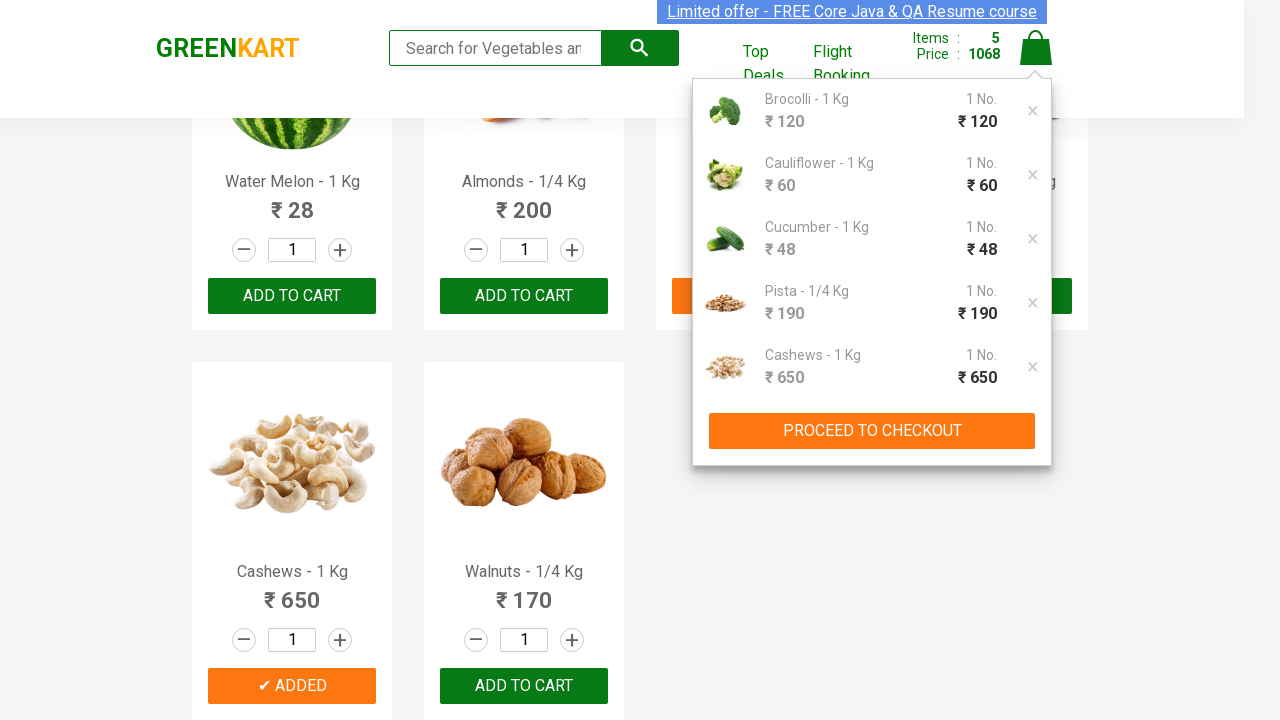

Clicked PROCEED button to go to checkout at (872, 431) on xpath=//*[contains(text(),'PROCEED')]
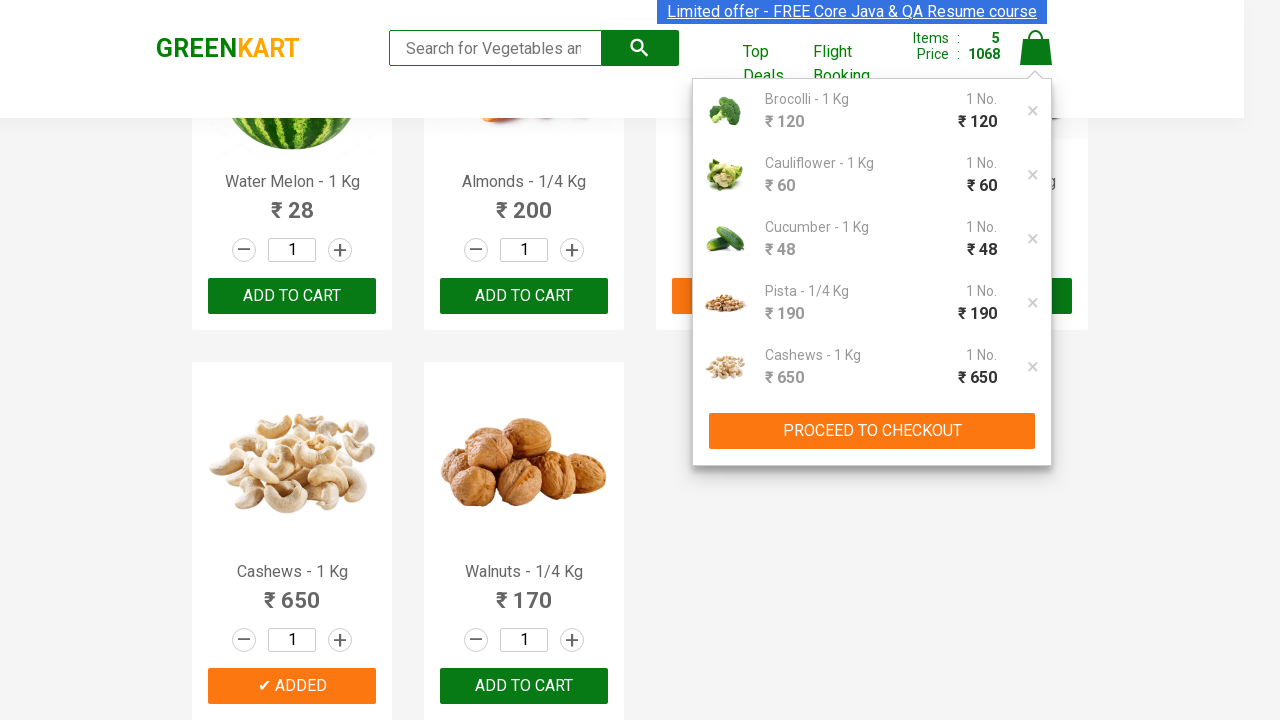

Waited for promo code input field to appear
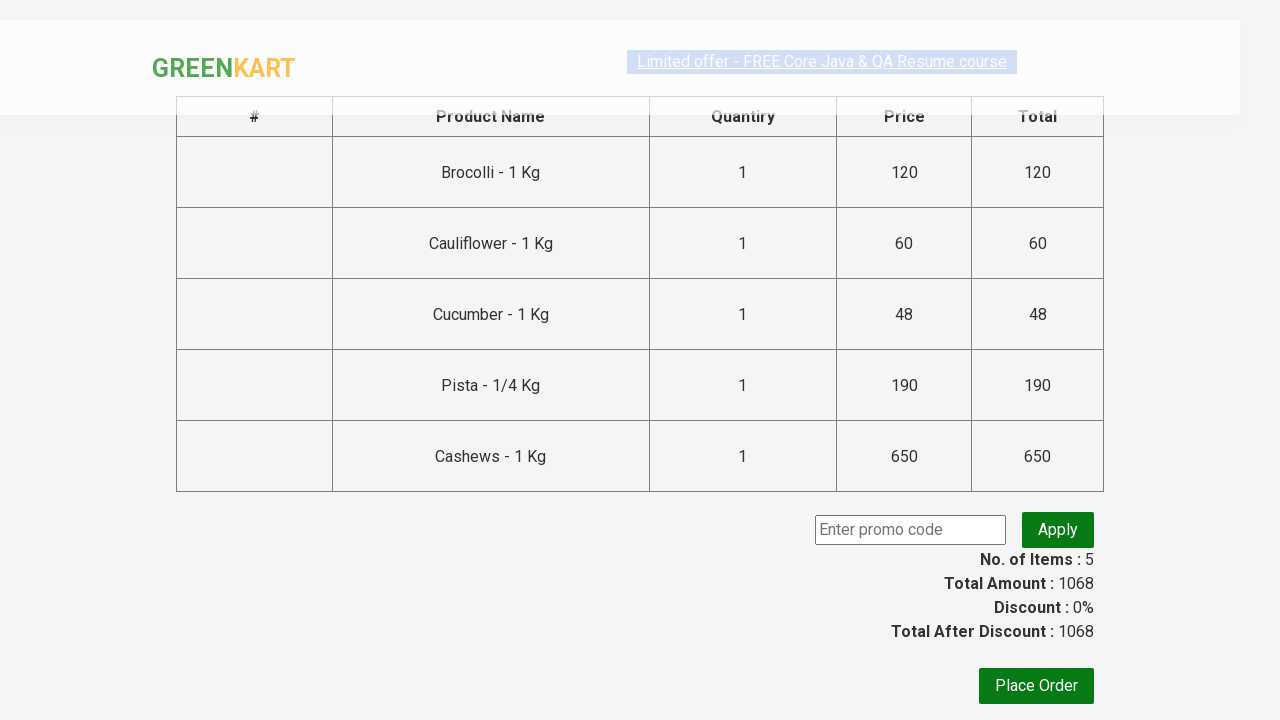

Entered promo code 'rahulshettyacademy' in the promo code field on input.promoCode
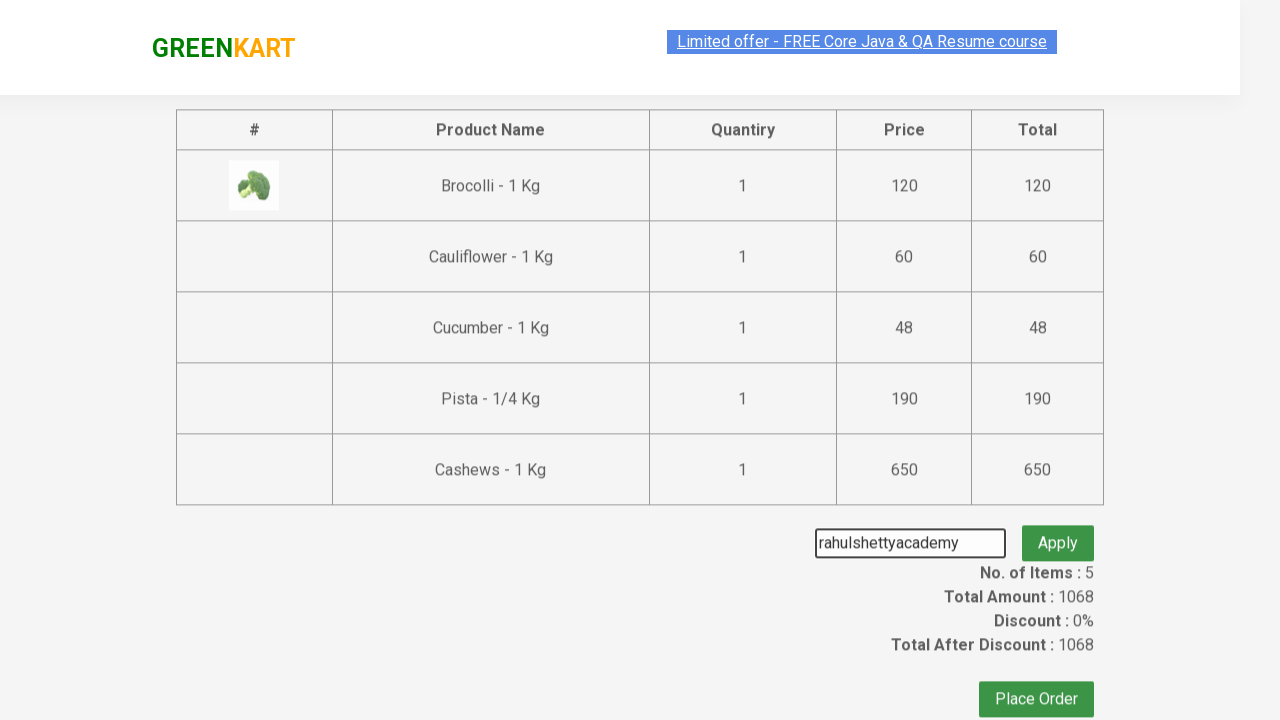

Clicked apply promo button to apply the discount code at (1058, 530) on button.promoBtn
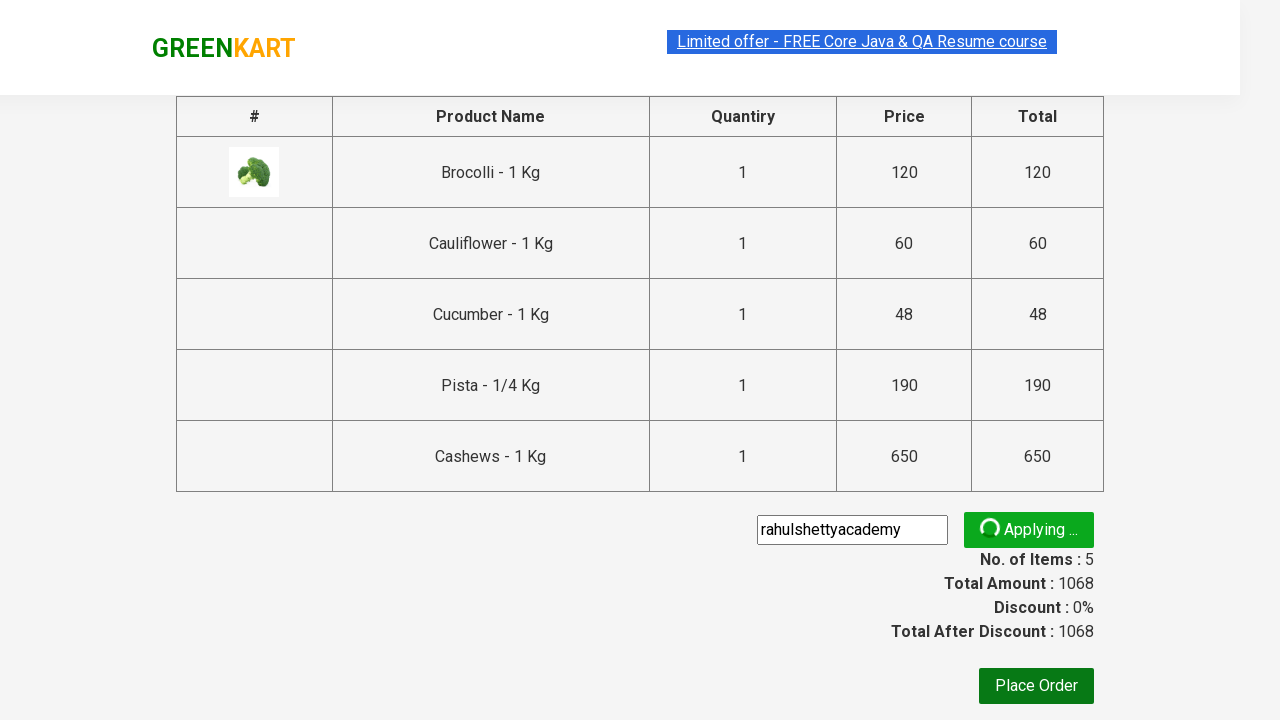

Waited for promo code result to display
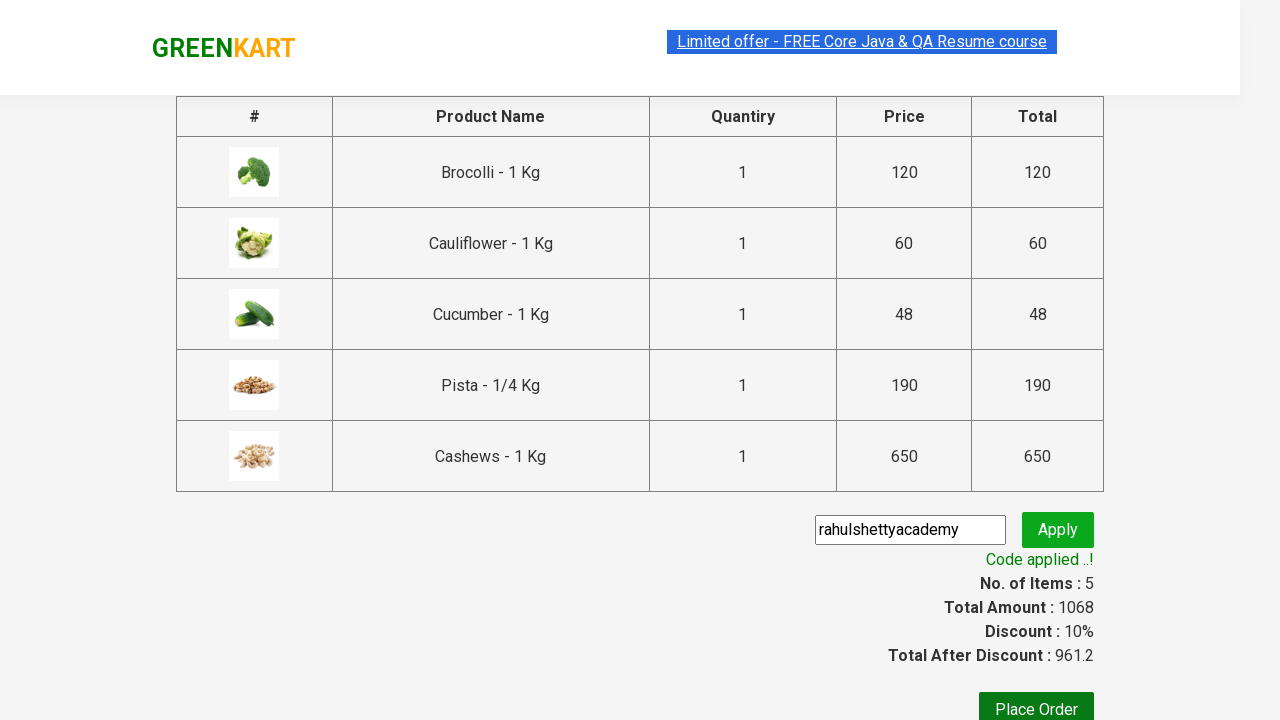

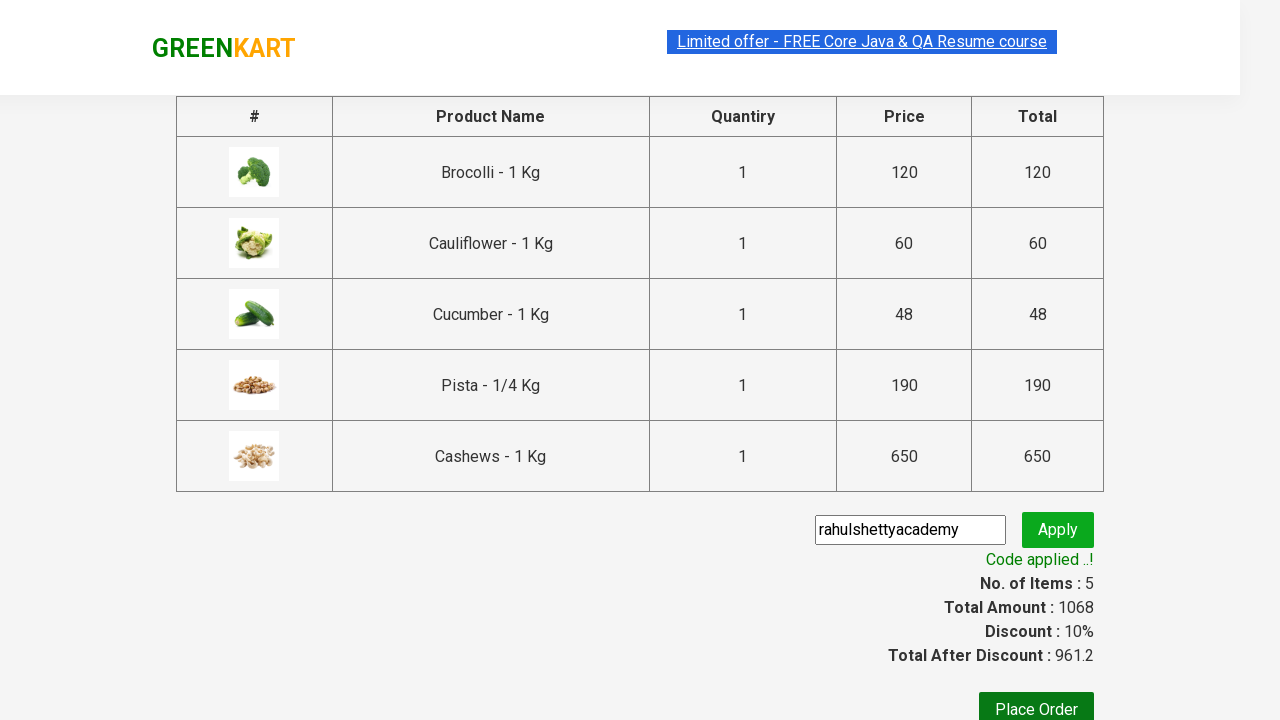